Tests injecting jQuery and jQuery Growl library into a page via JavaScript execution, then displays various growl notification messages (info, error, notice, warning) on the page.

Starting URL: http://the-internet.herokuapp.com

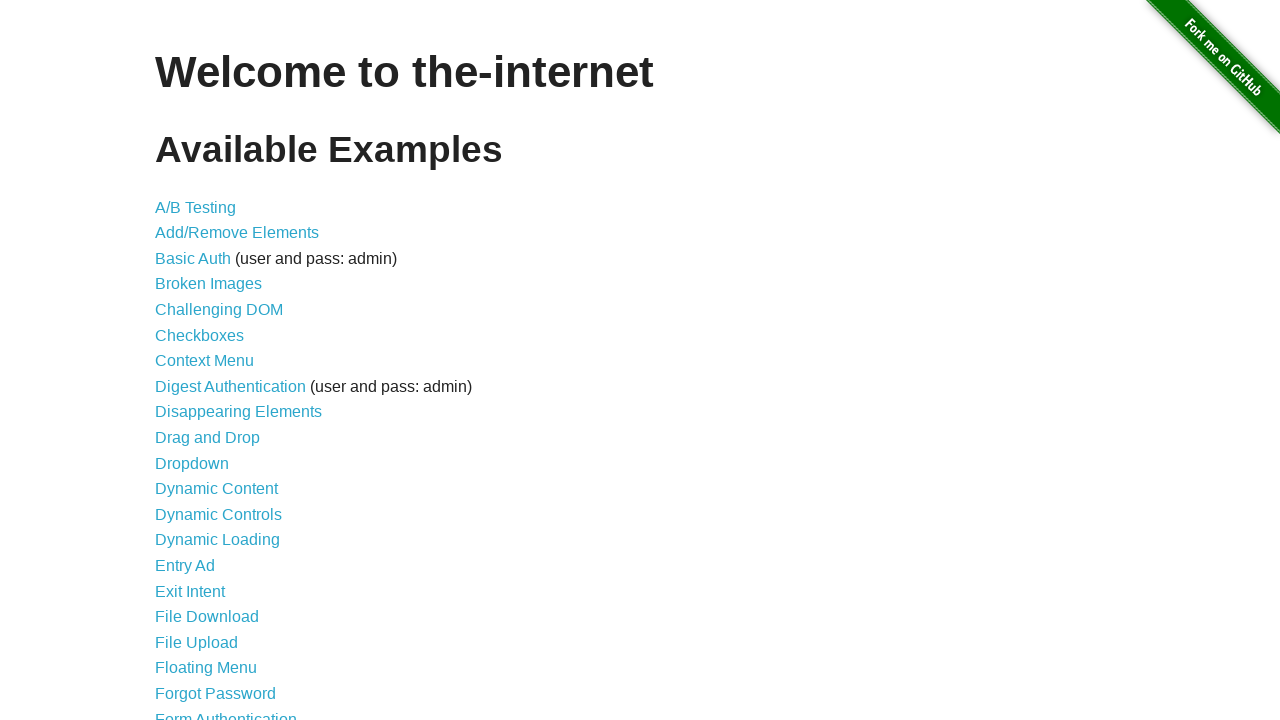

Injected jQuery library into page if not already present
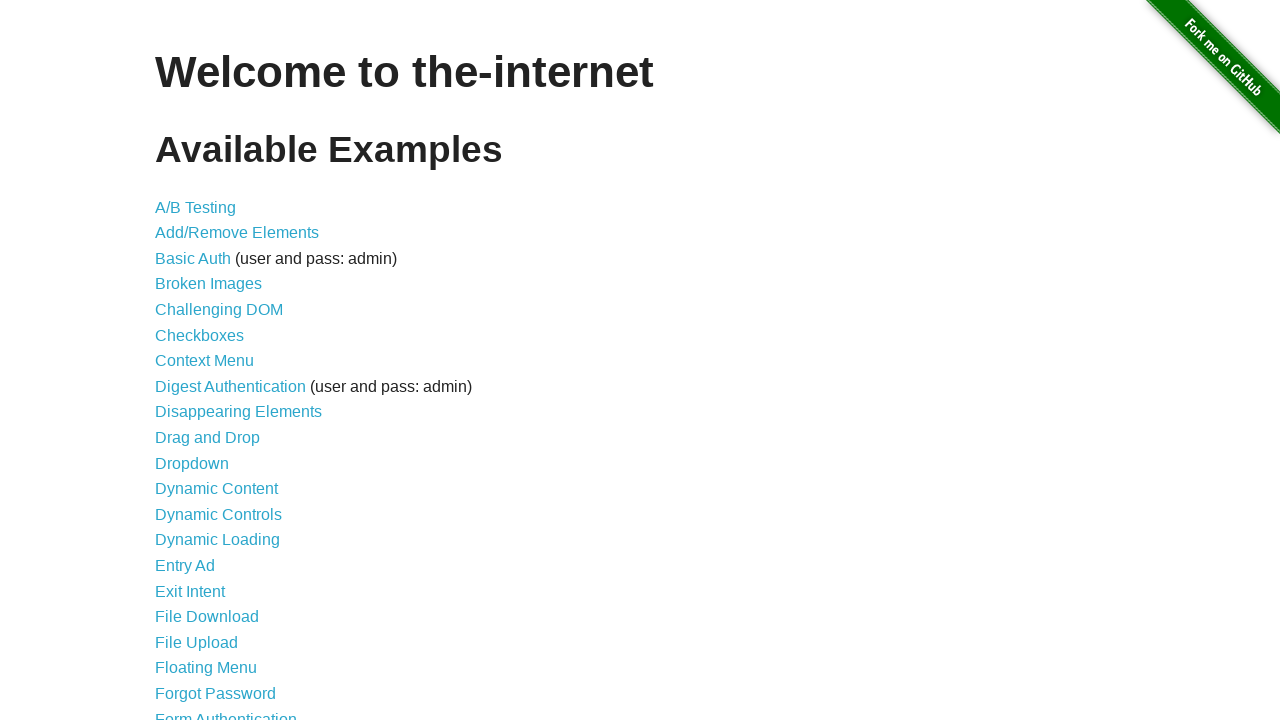

jQuery library loaded successfully
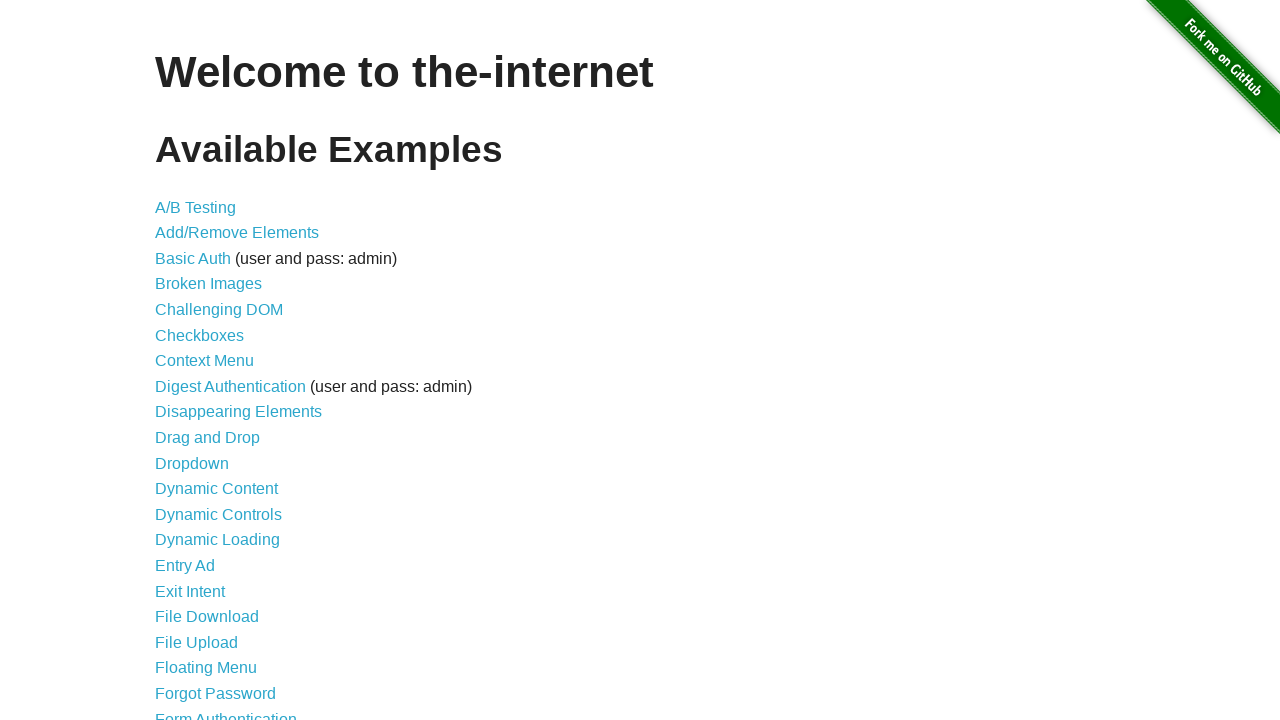

Injected jQuery Growl library script
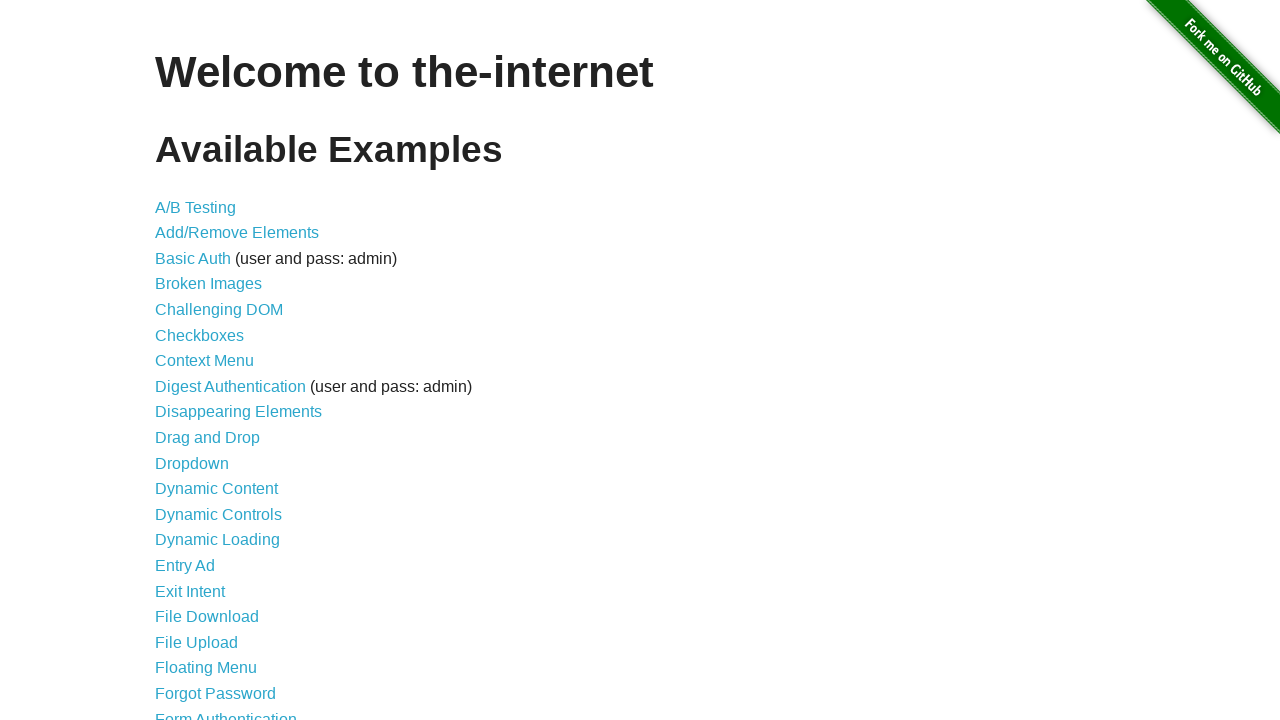

Added jQuery Growl CSS styles to page
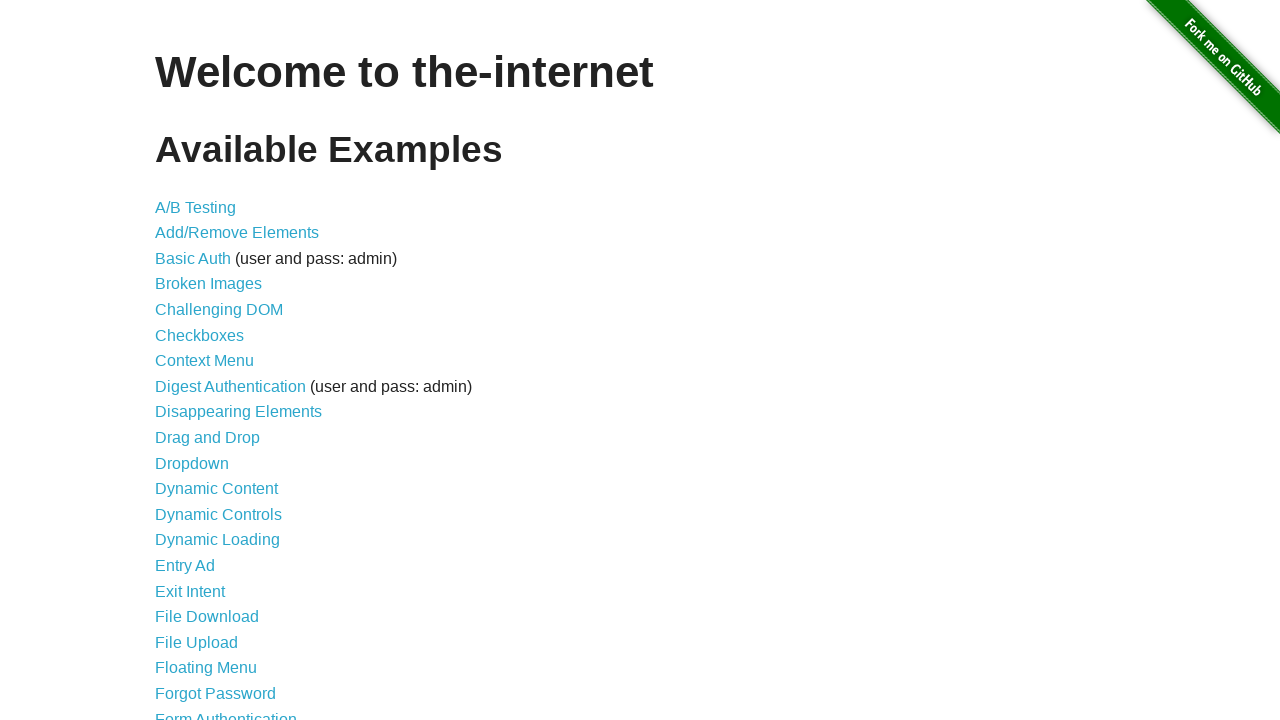

Waited 1 second for growl library to be available
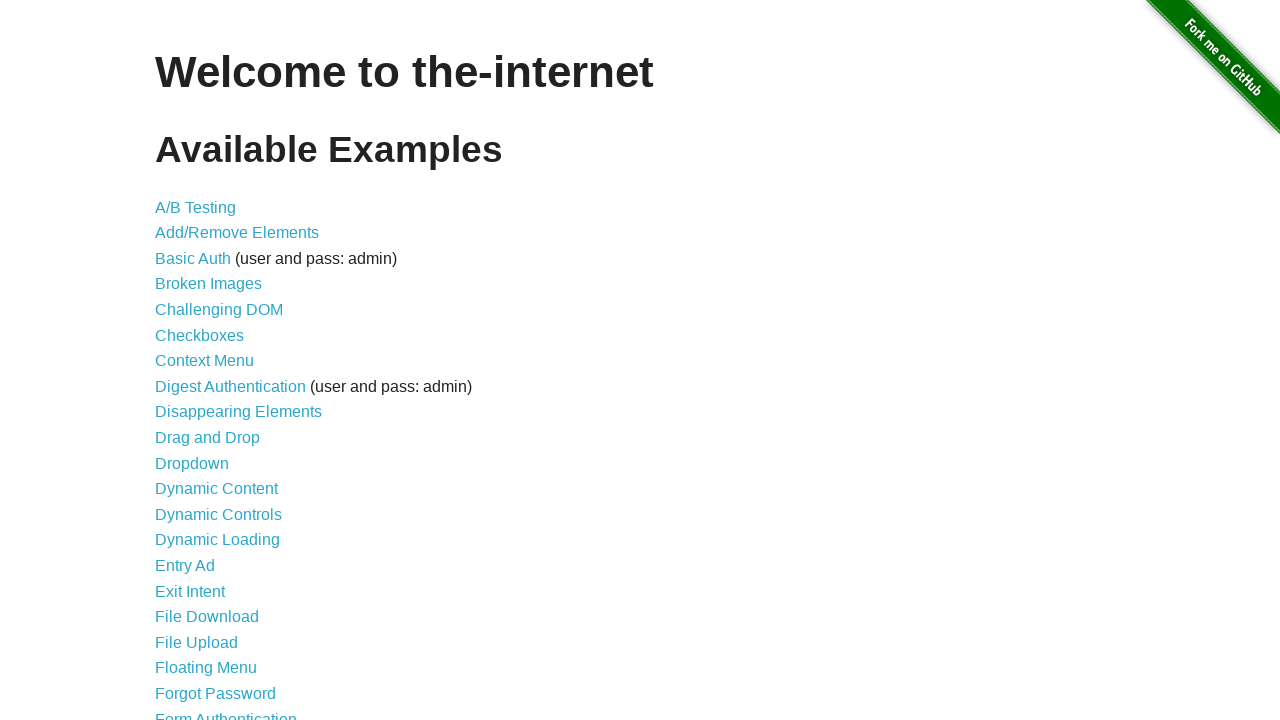

Displayed growl info notification with title 'GET' and message '/'
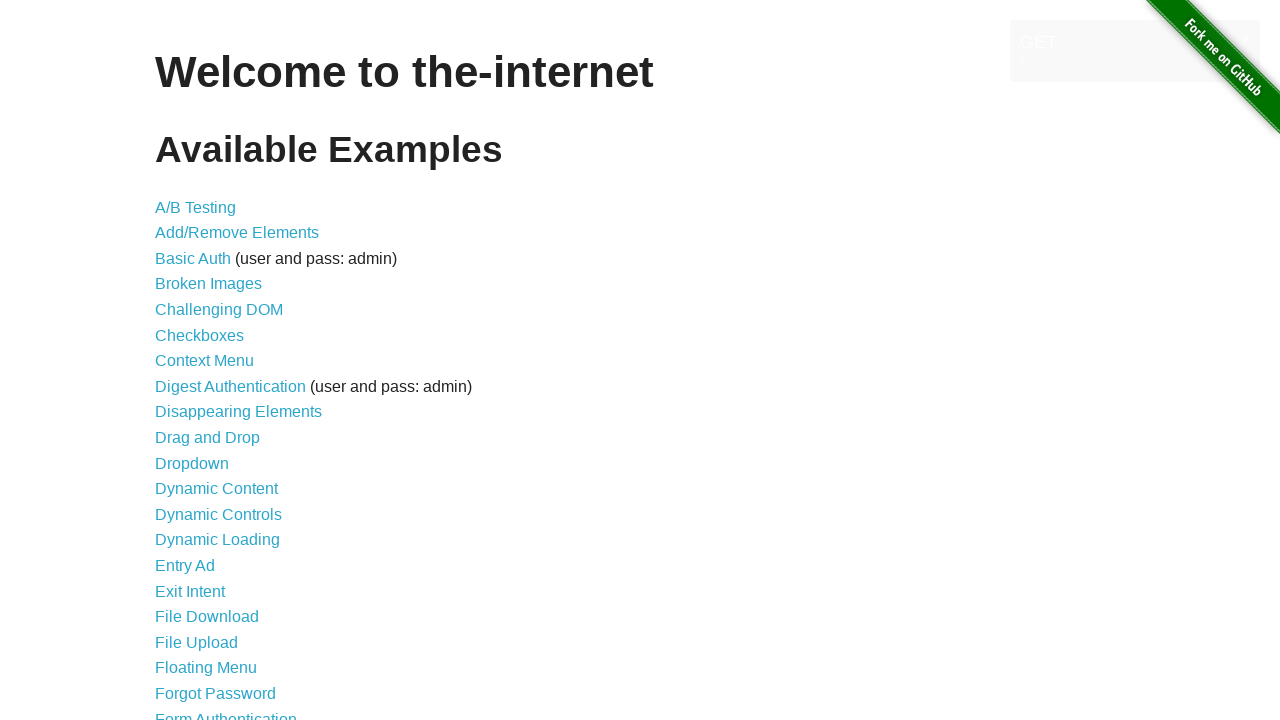

Displayed growl error notification
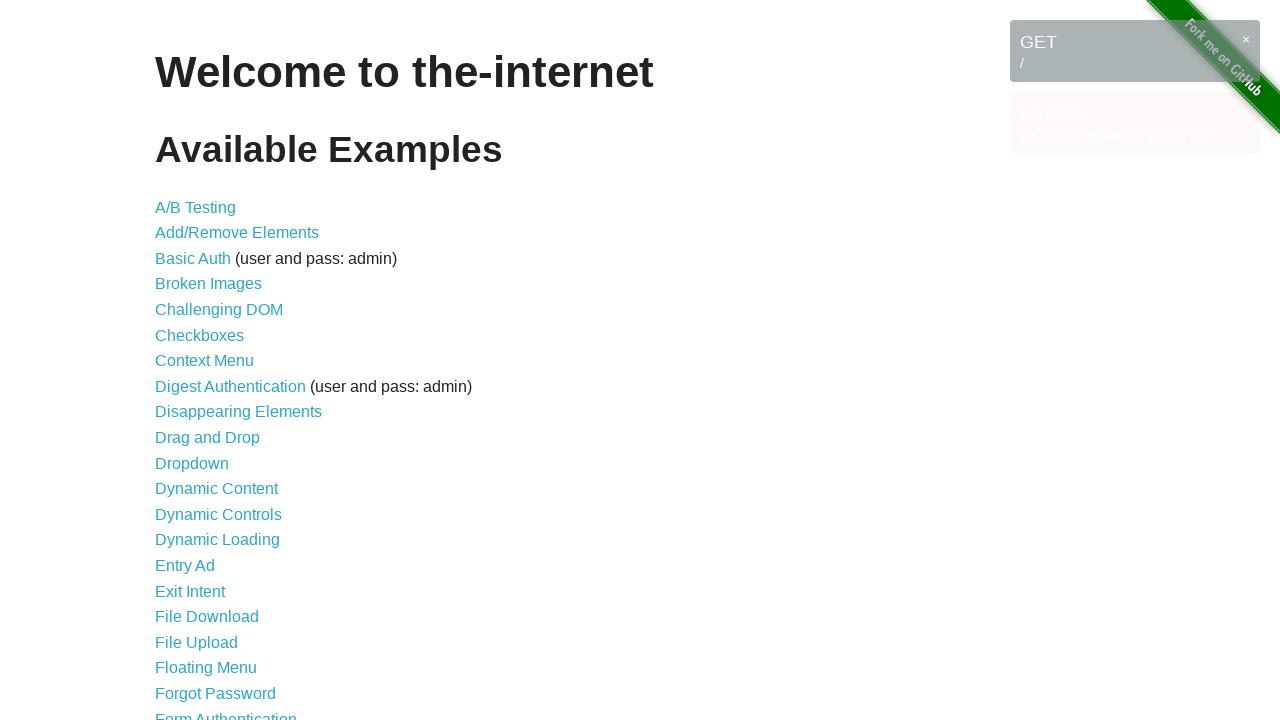

Displayed growl notice notification
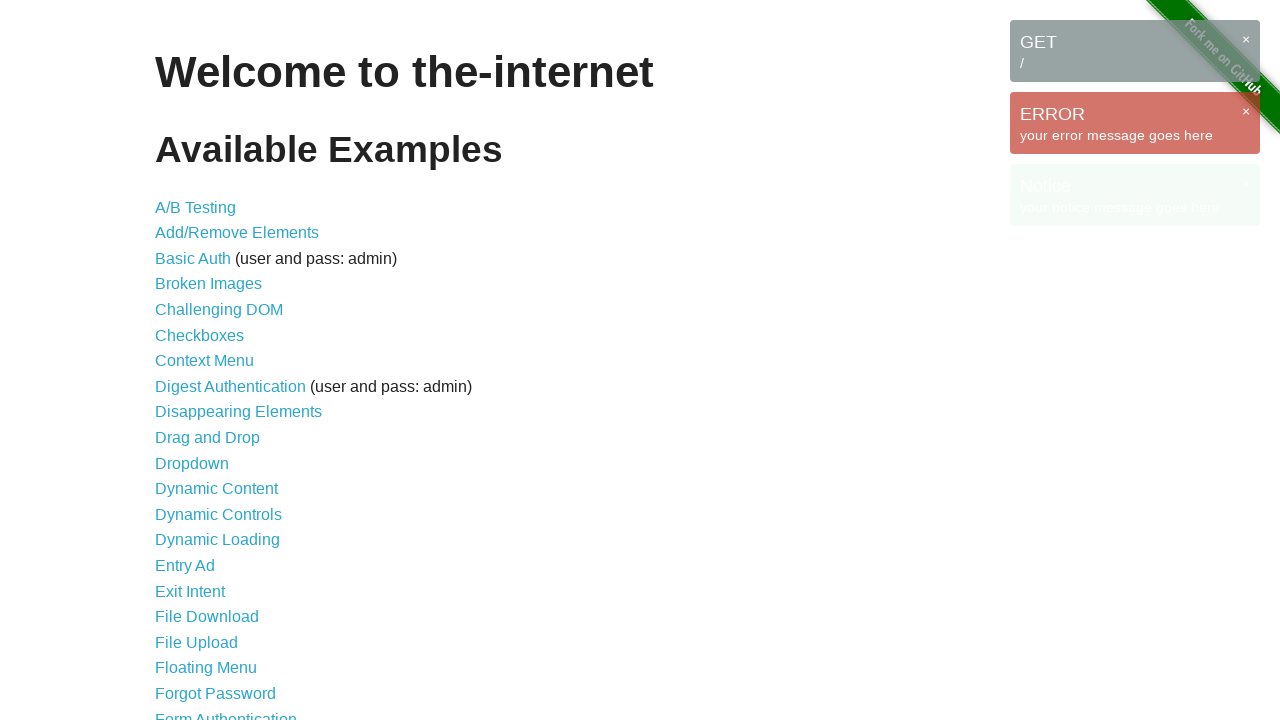

Displayed growl warning notification
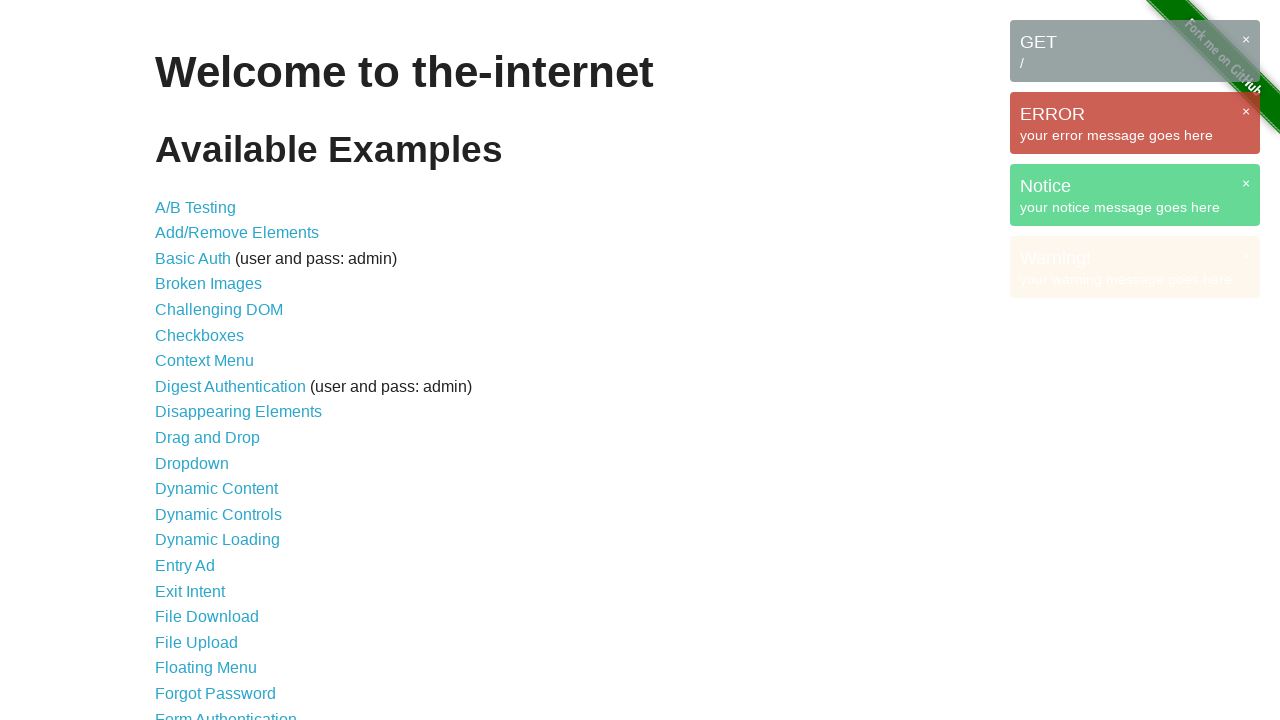

Waited 3 seconds for all notifications to display
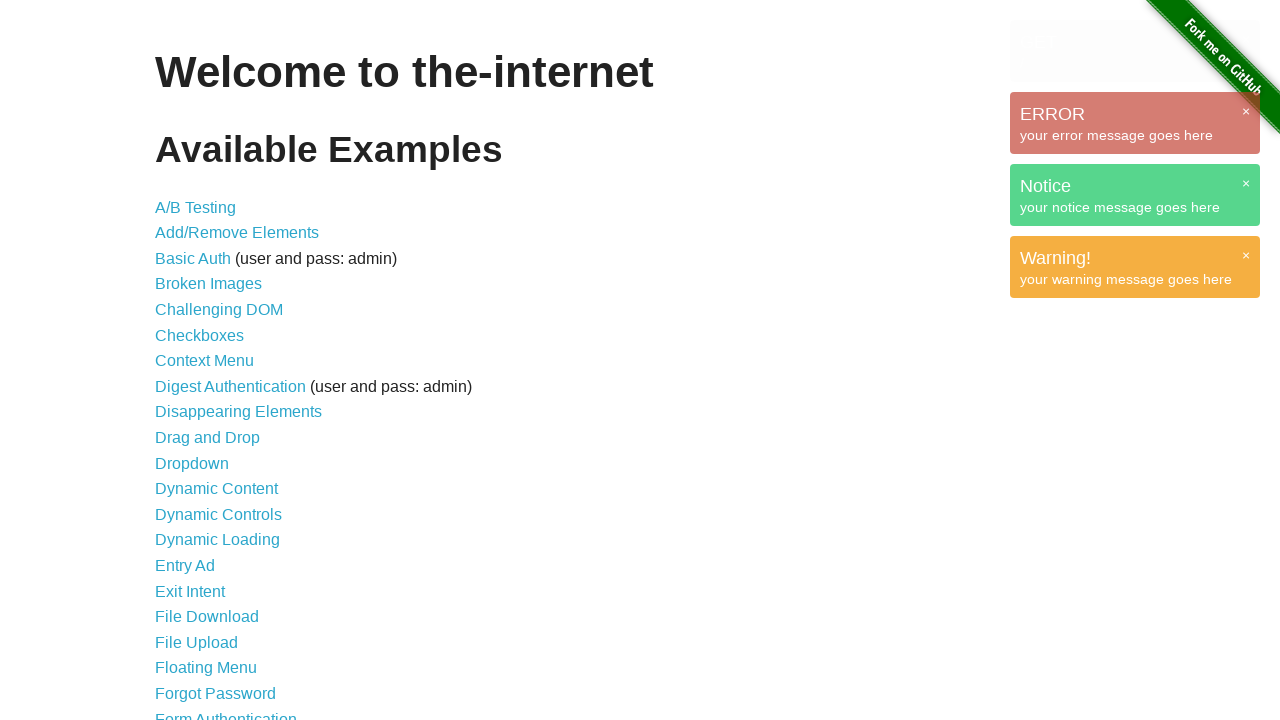

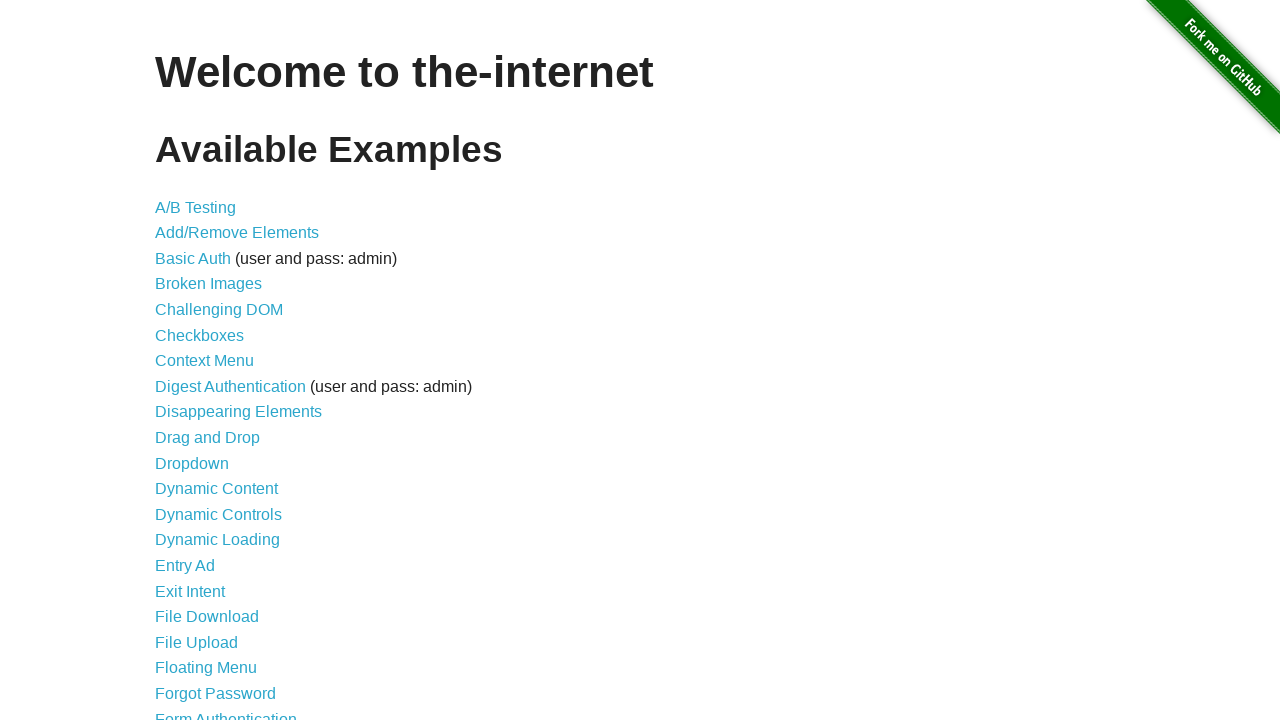